Navigates to Booking.com homepage. This is a minimal test that only visits the main page without performing any additional actions.

Starting URL: https://www.booking.com/

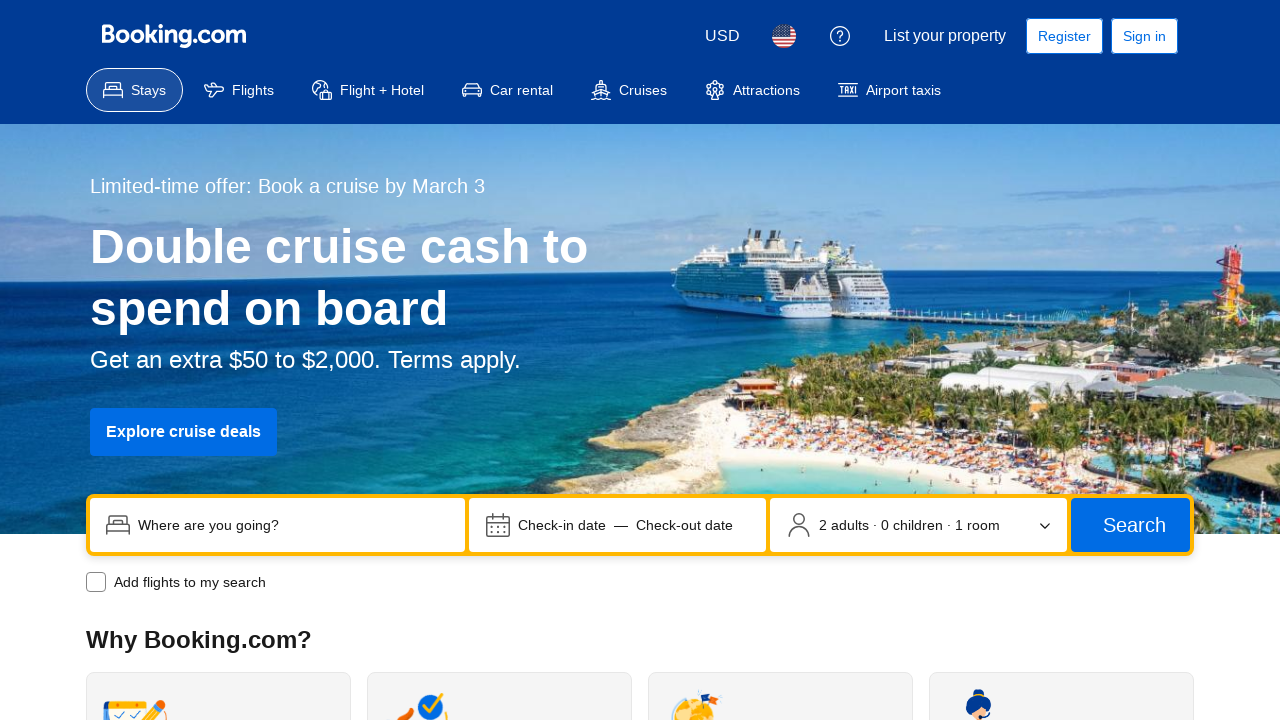

Navigated to Booking.com homepage
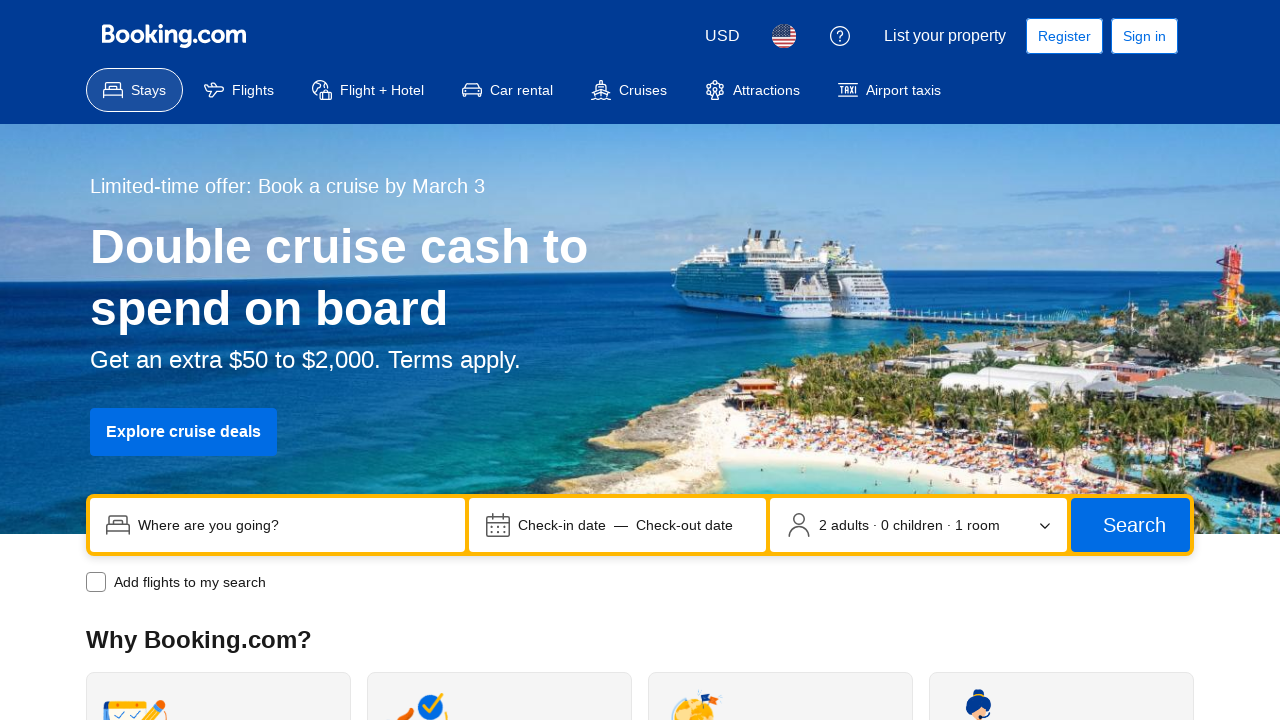

Page fully loaded (domcontentloaded)
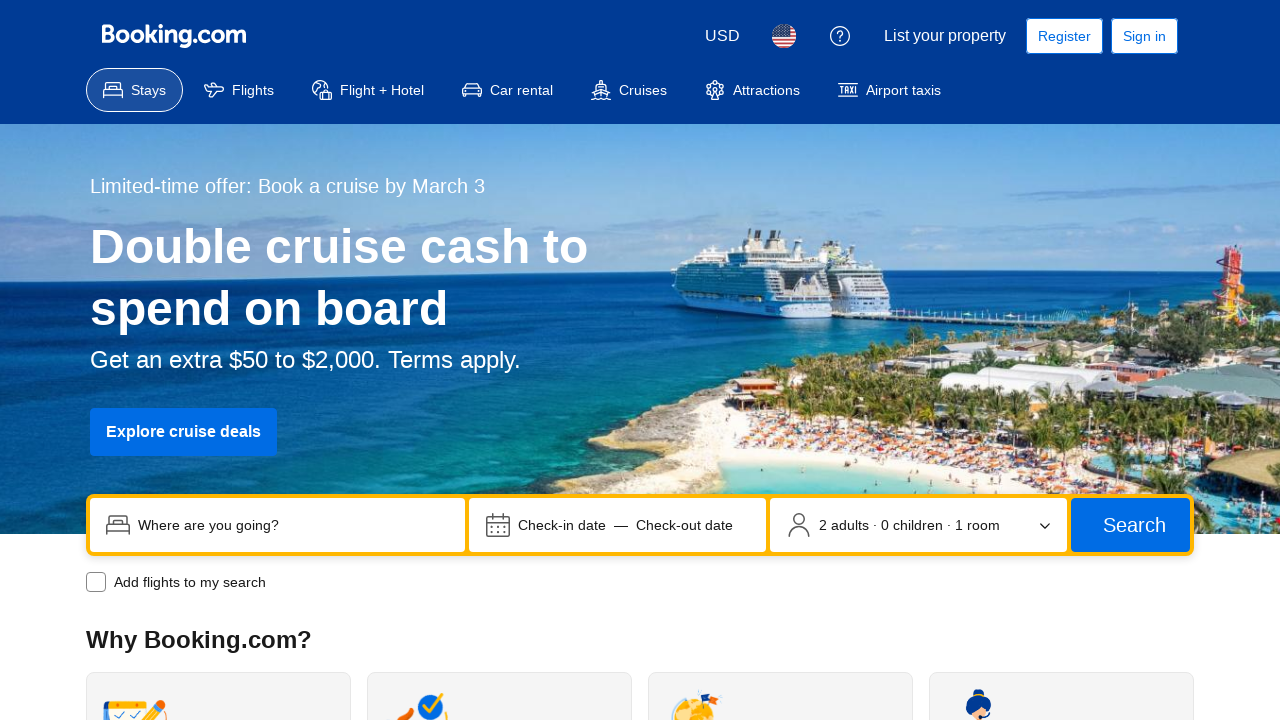

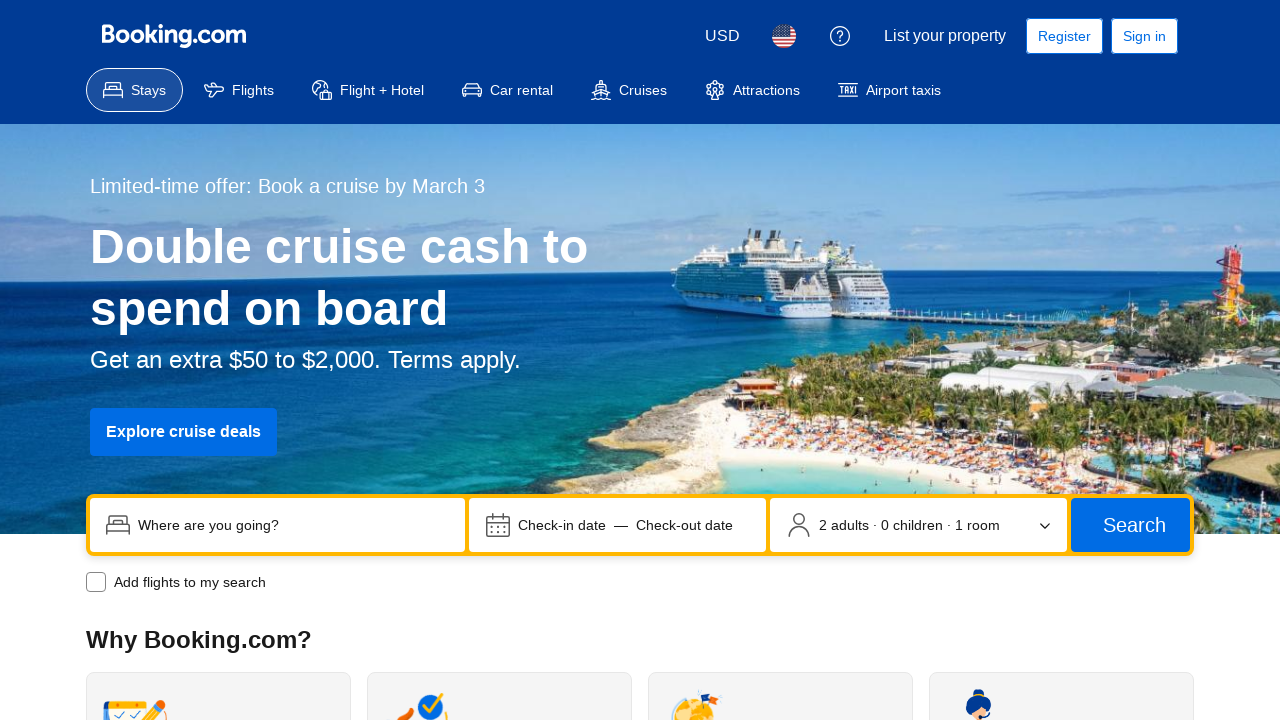